Tests adding todo items to the list by filling the input and pressing Enter, verifying items appear correctly

Starting URL: https://demo.playwright.dev/todomvc

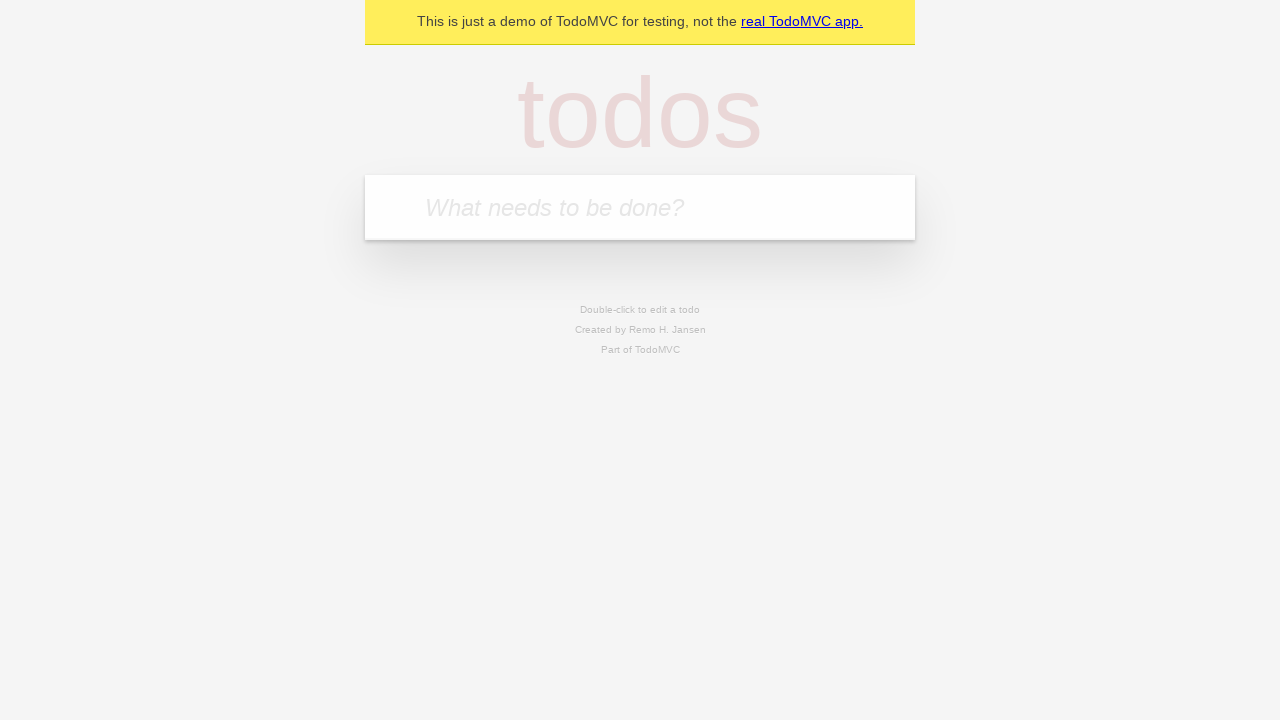

Filled todo input with 'buy some cheese' on internal:attr=[placeholder="What needs to be done?"i]
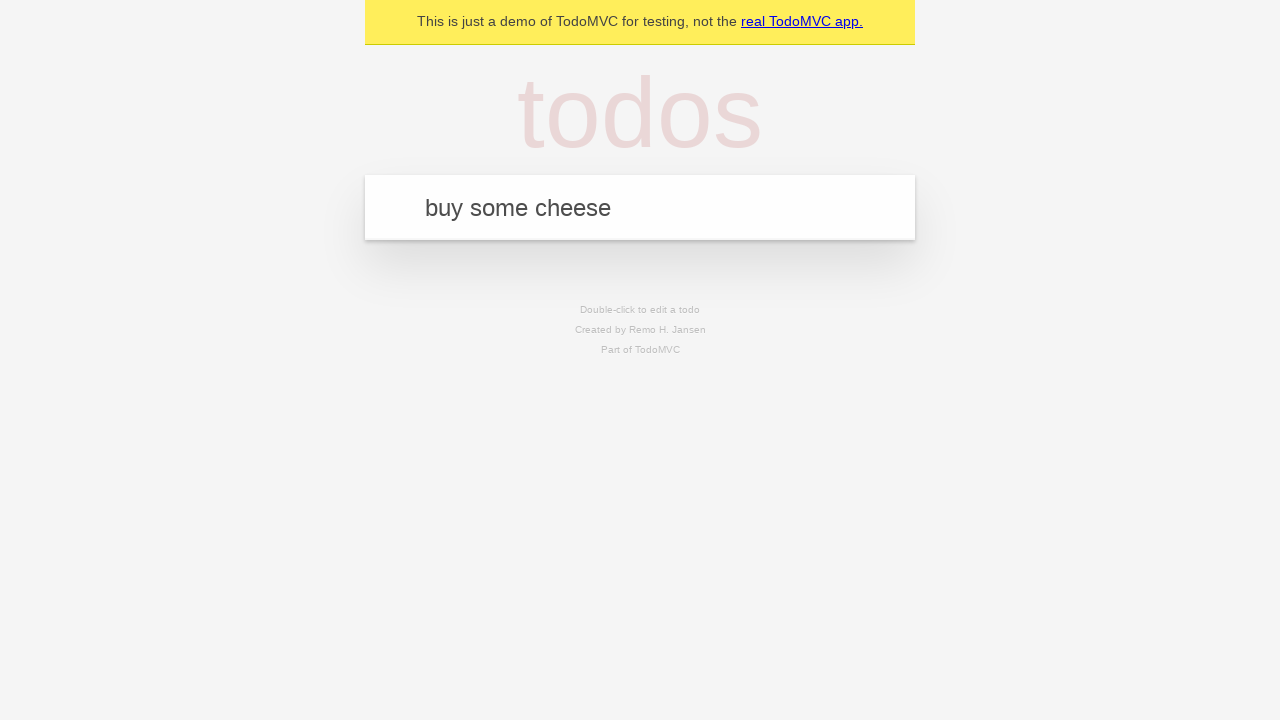

Pressed Enter to create first todo item on internal:attr=[placeholder="What needs to be done?"i]
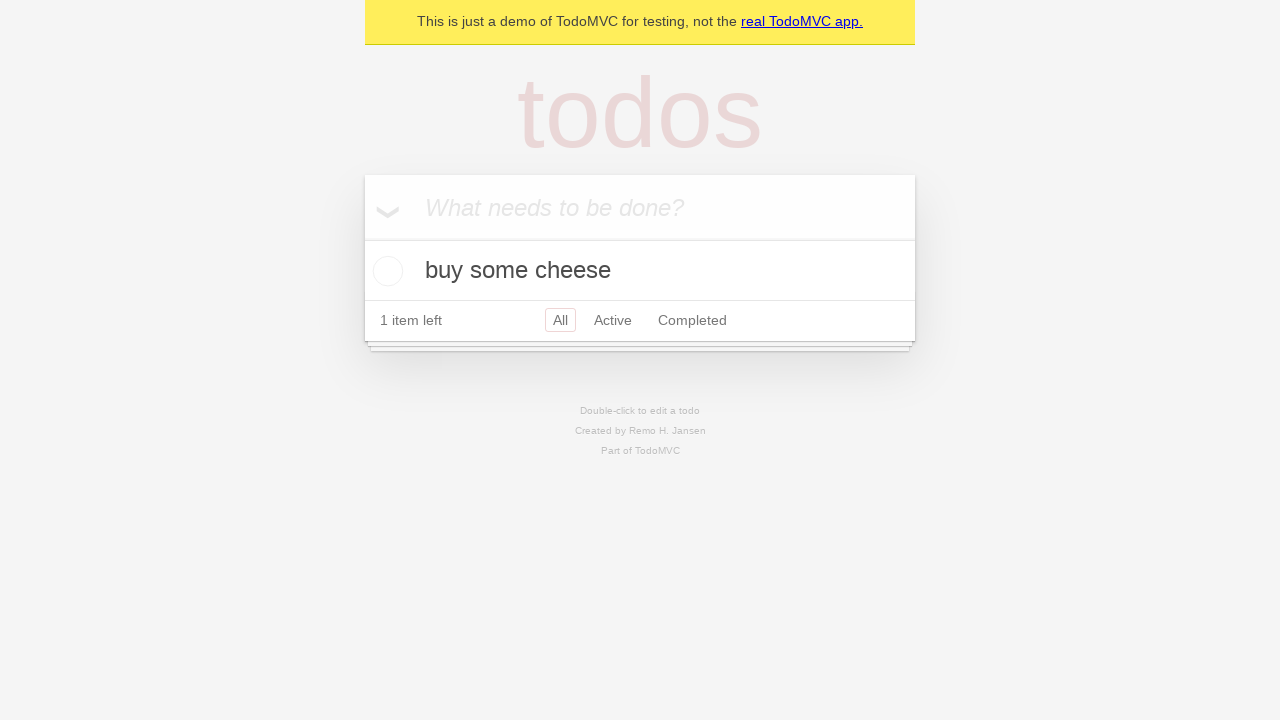

First todo item appeared in the list
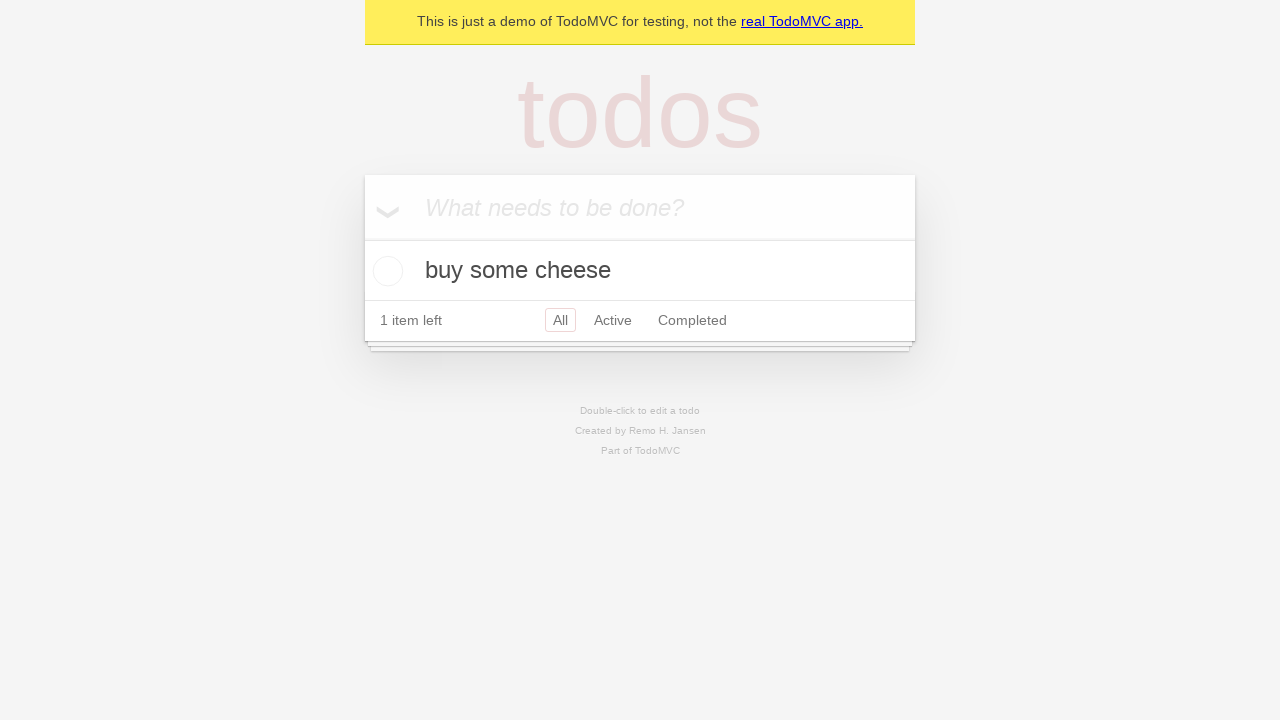

Filled todo input with 'feed the cat' on internal:attr=[placeholder="What needs to be done?"i]
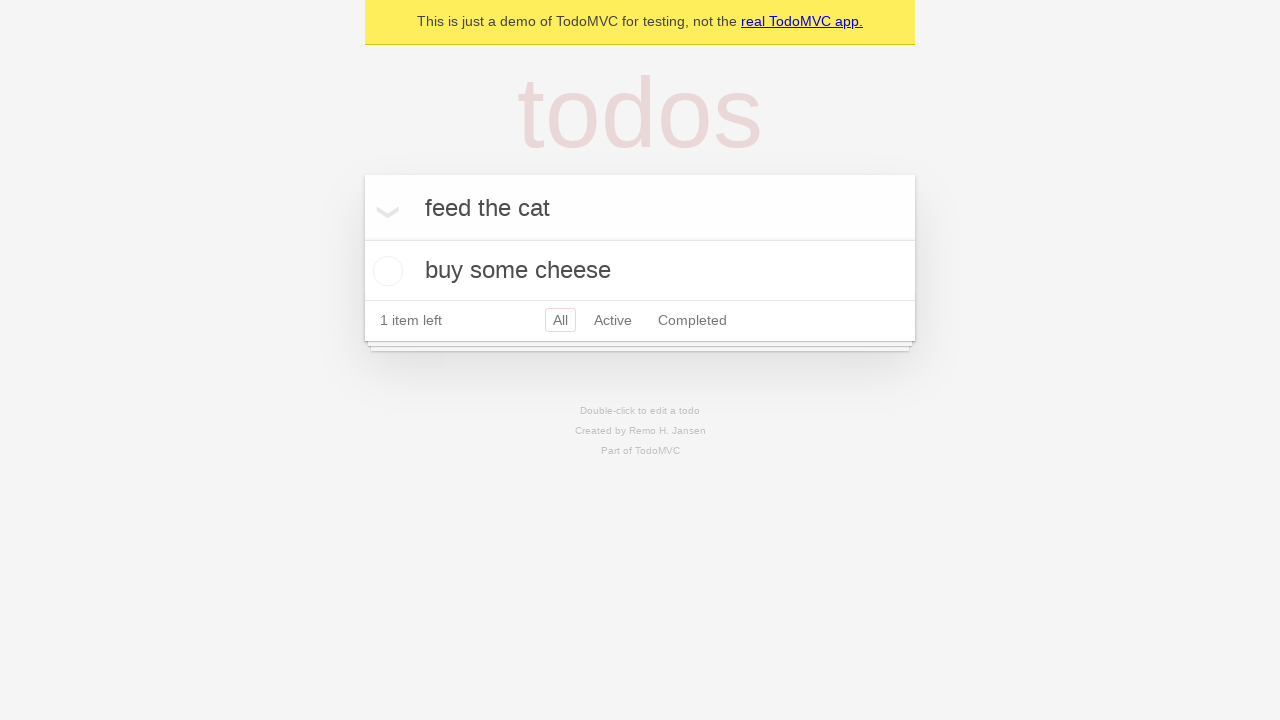

Pressed Enter to create second todo item on internal:attr=[placeholder="What needs to be done?"i]
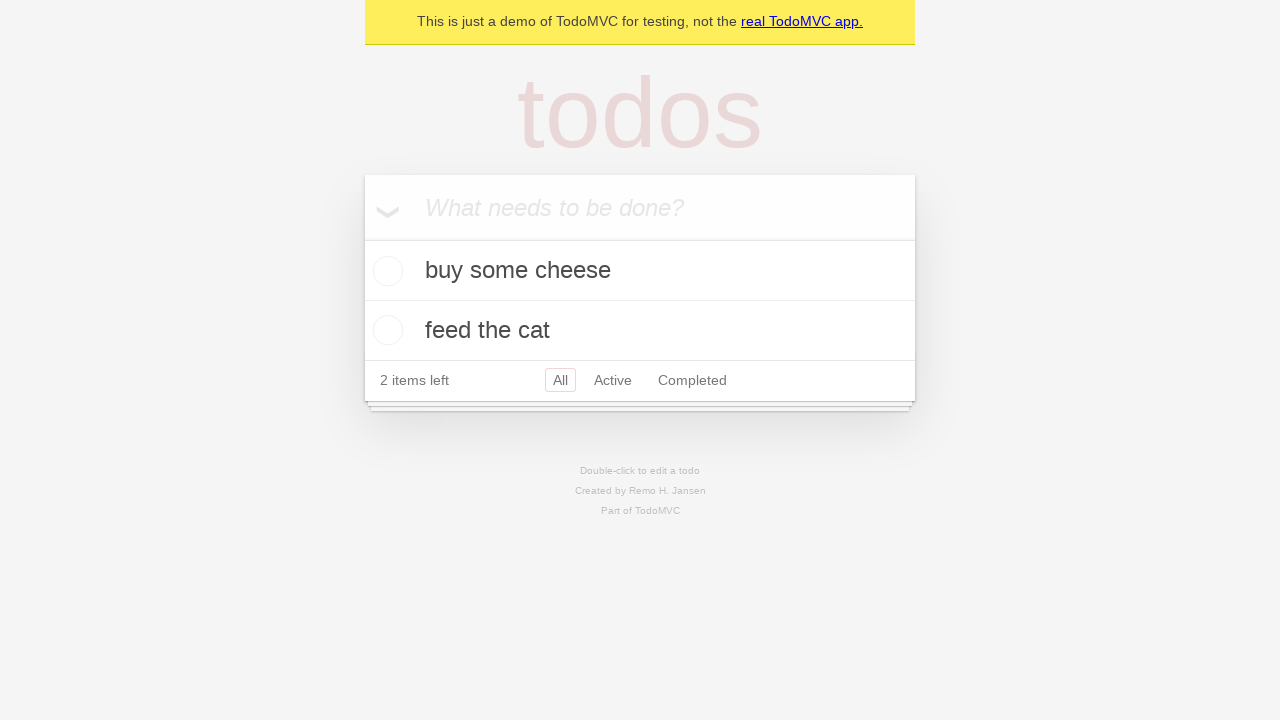

Second todo item appeared in the list
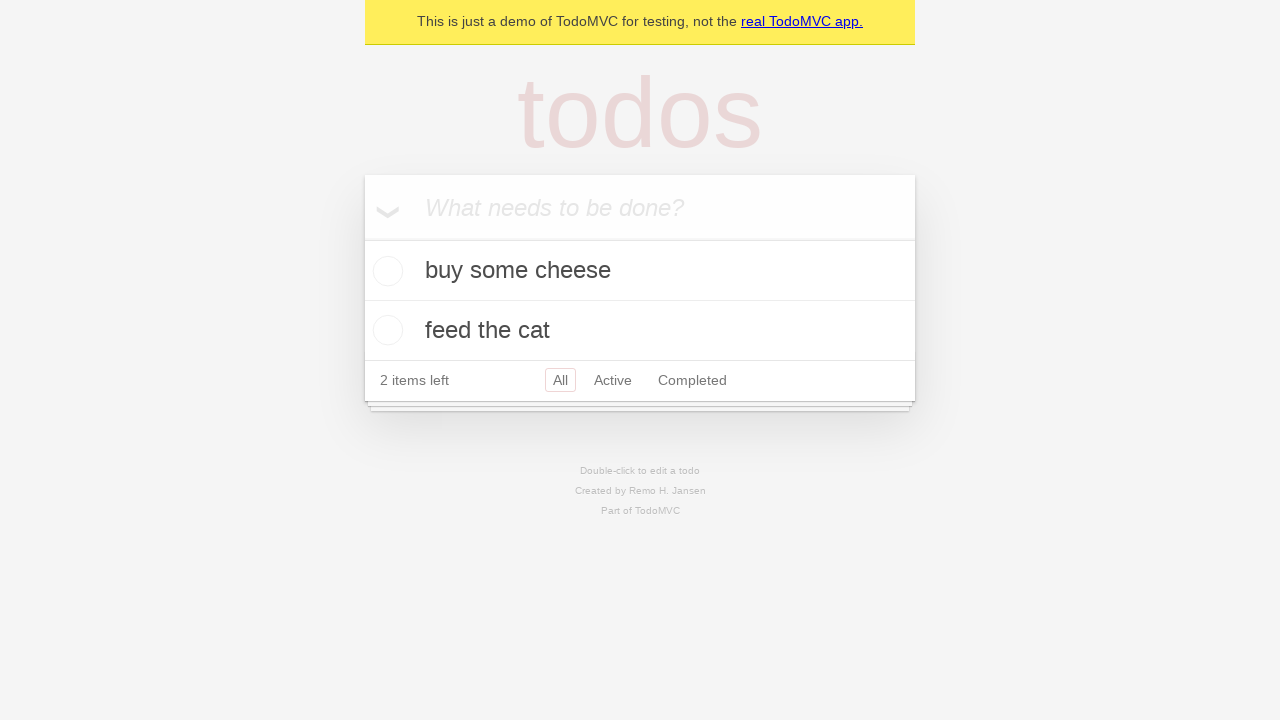

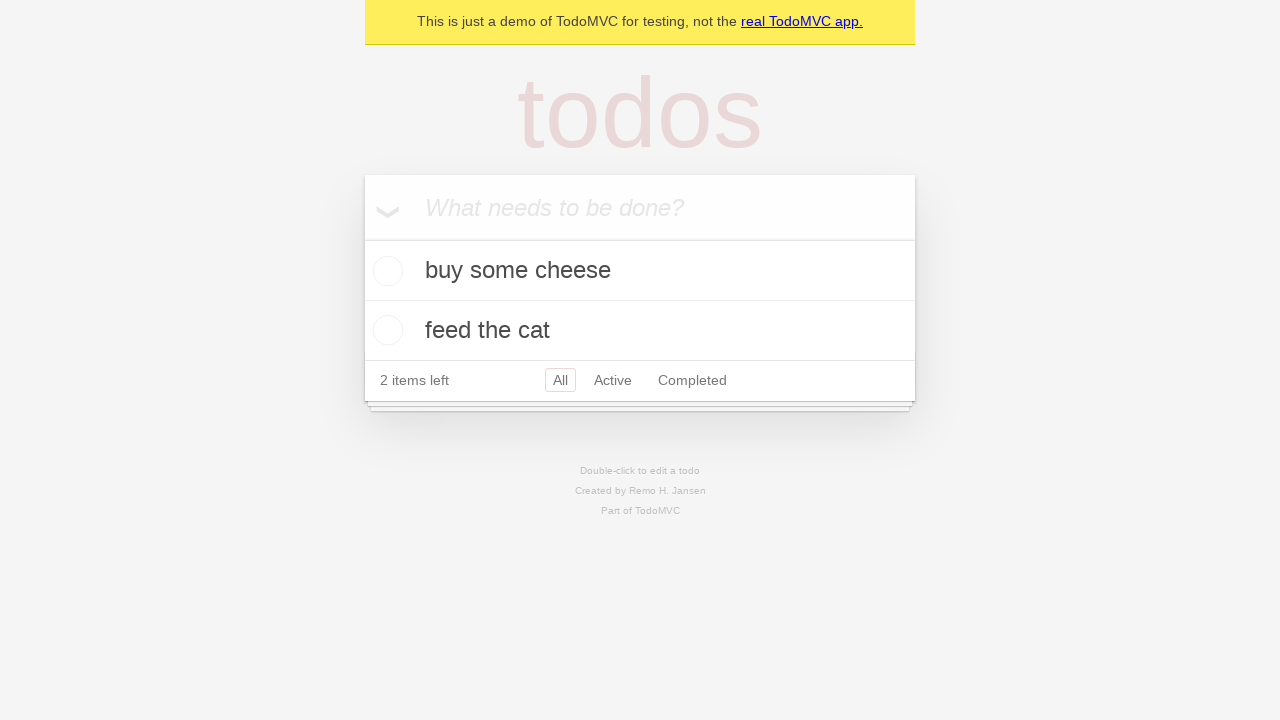